Tests navigation between pages on the-internet.herokuapp.com by visiting the homepage and then the download page, maximizing the window at each step.

Starting URL: https://the-internet.herokuapp.com

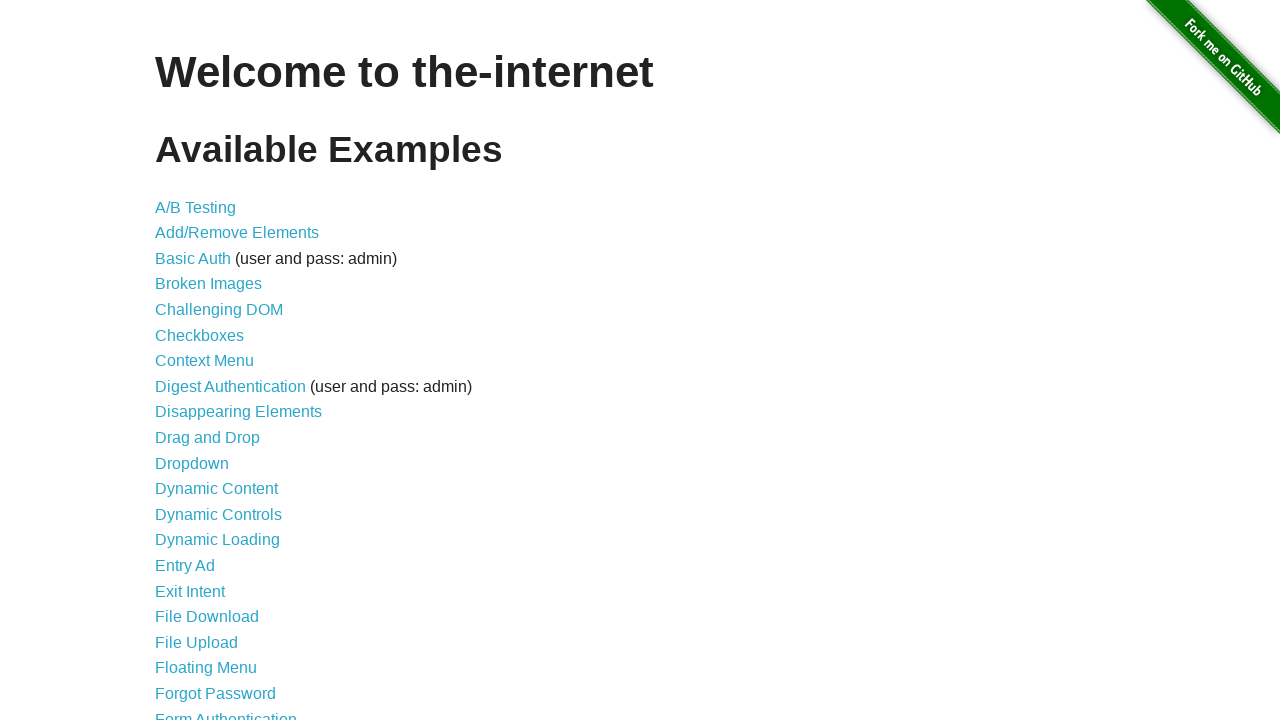

Set viewport size to 1920x1080
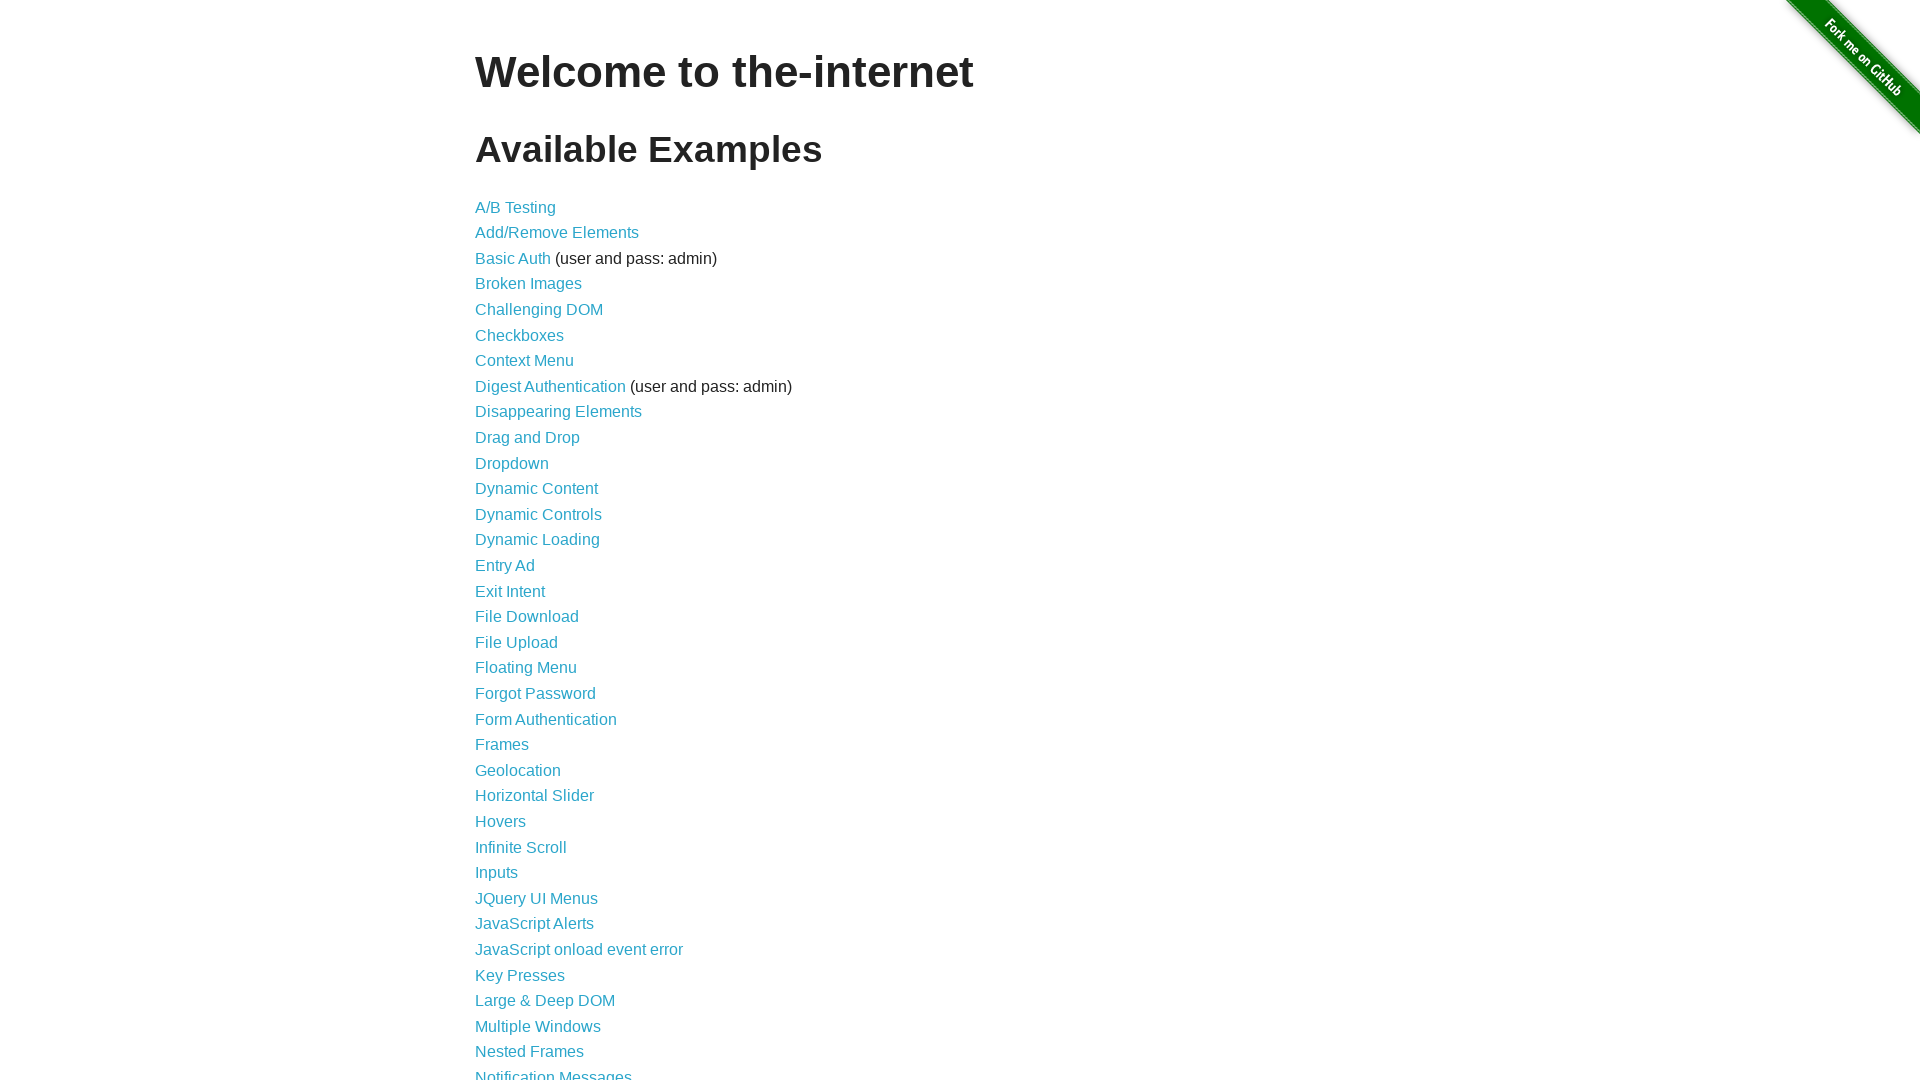

Retrieved and printed homepage title
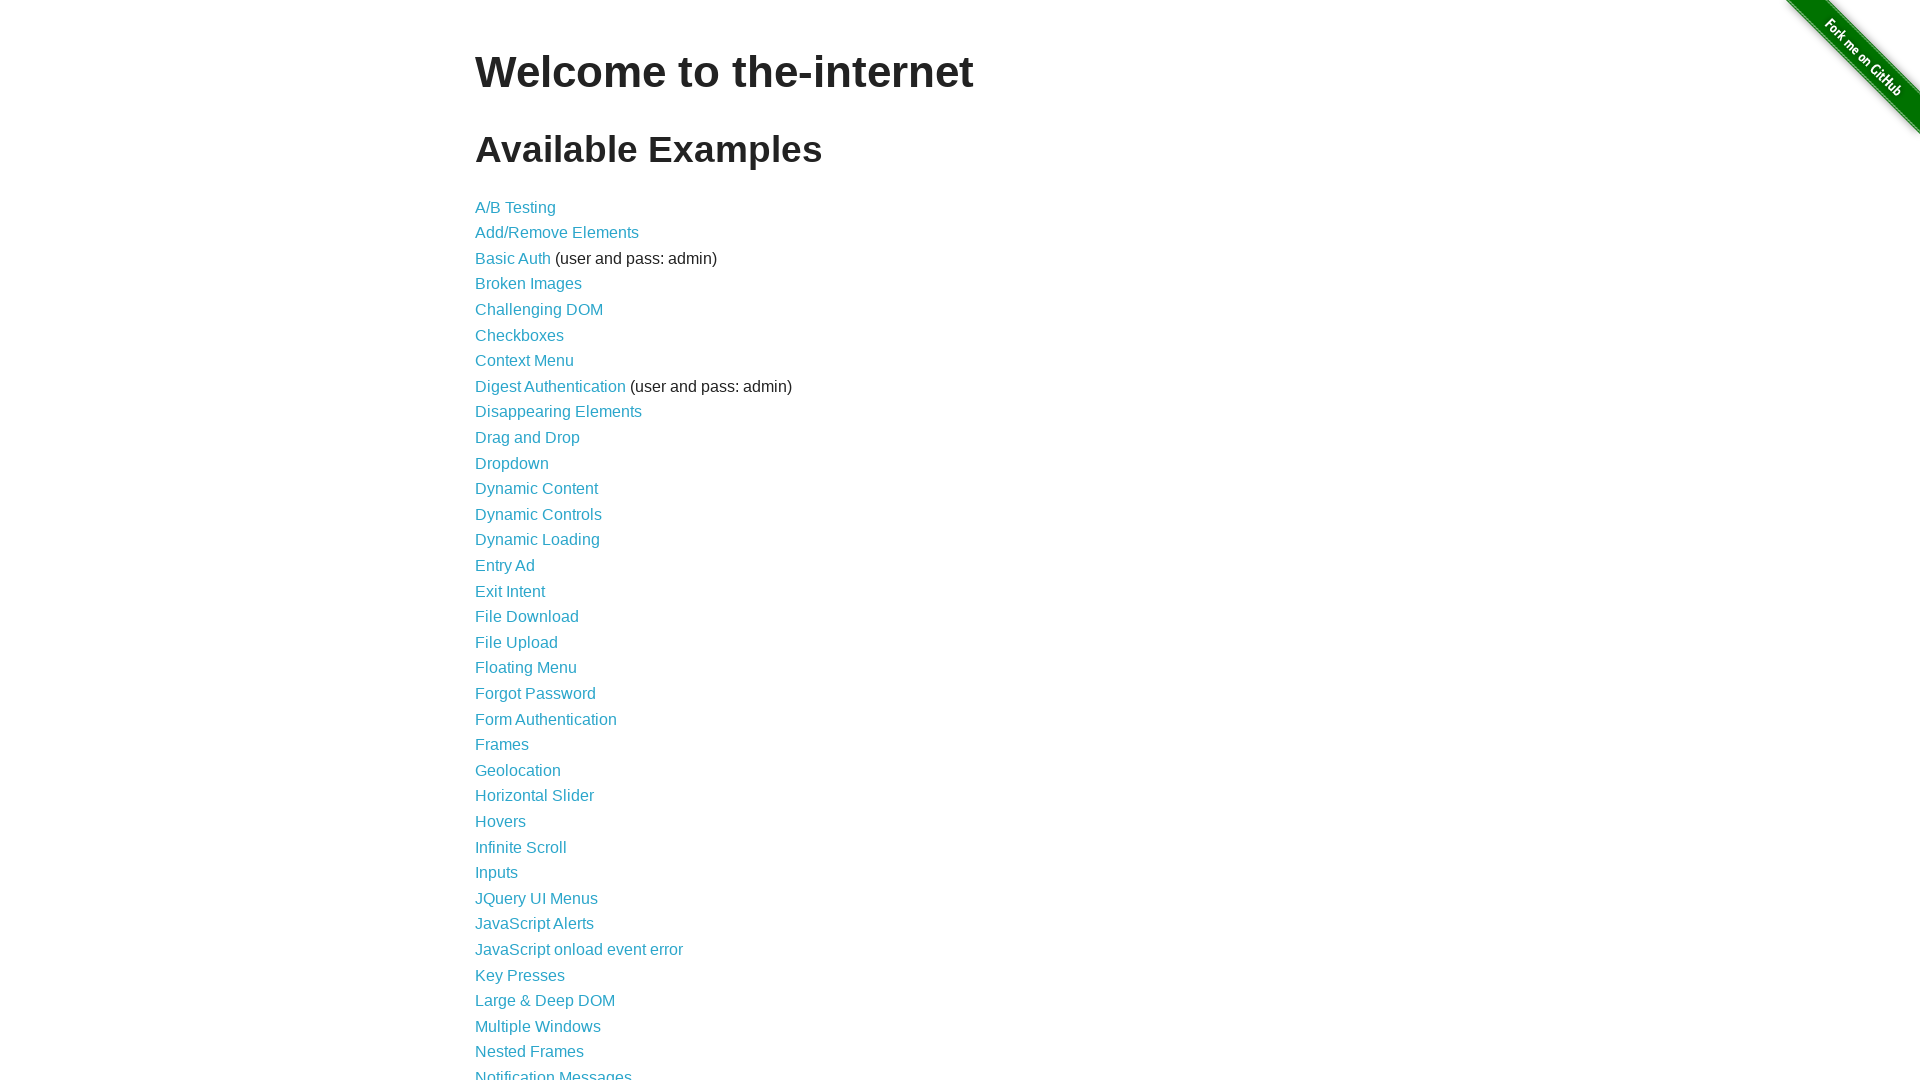

Navigated to download page
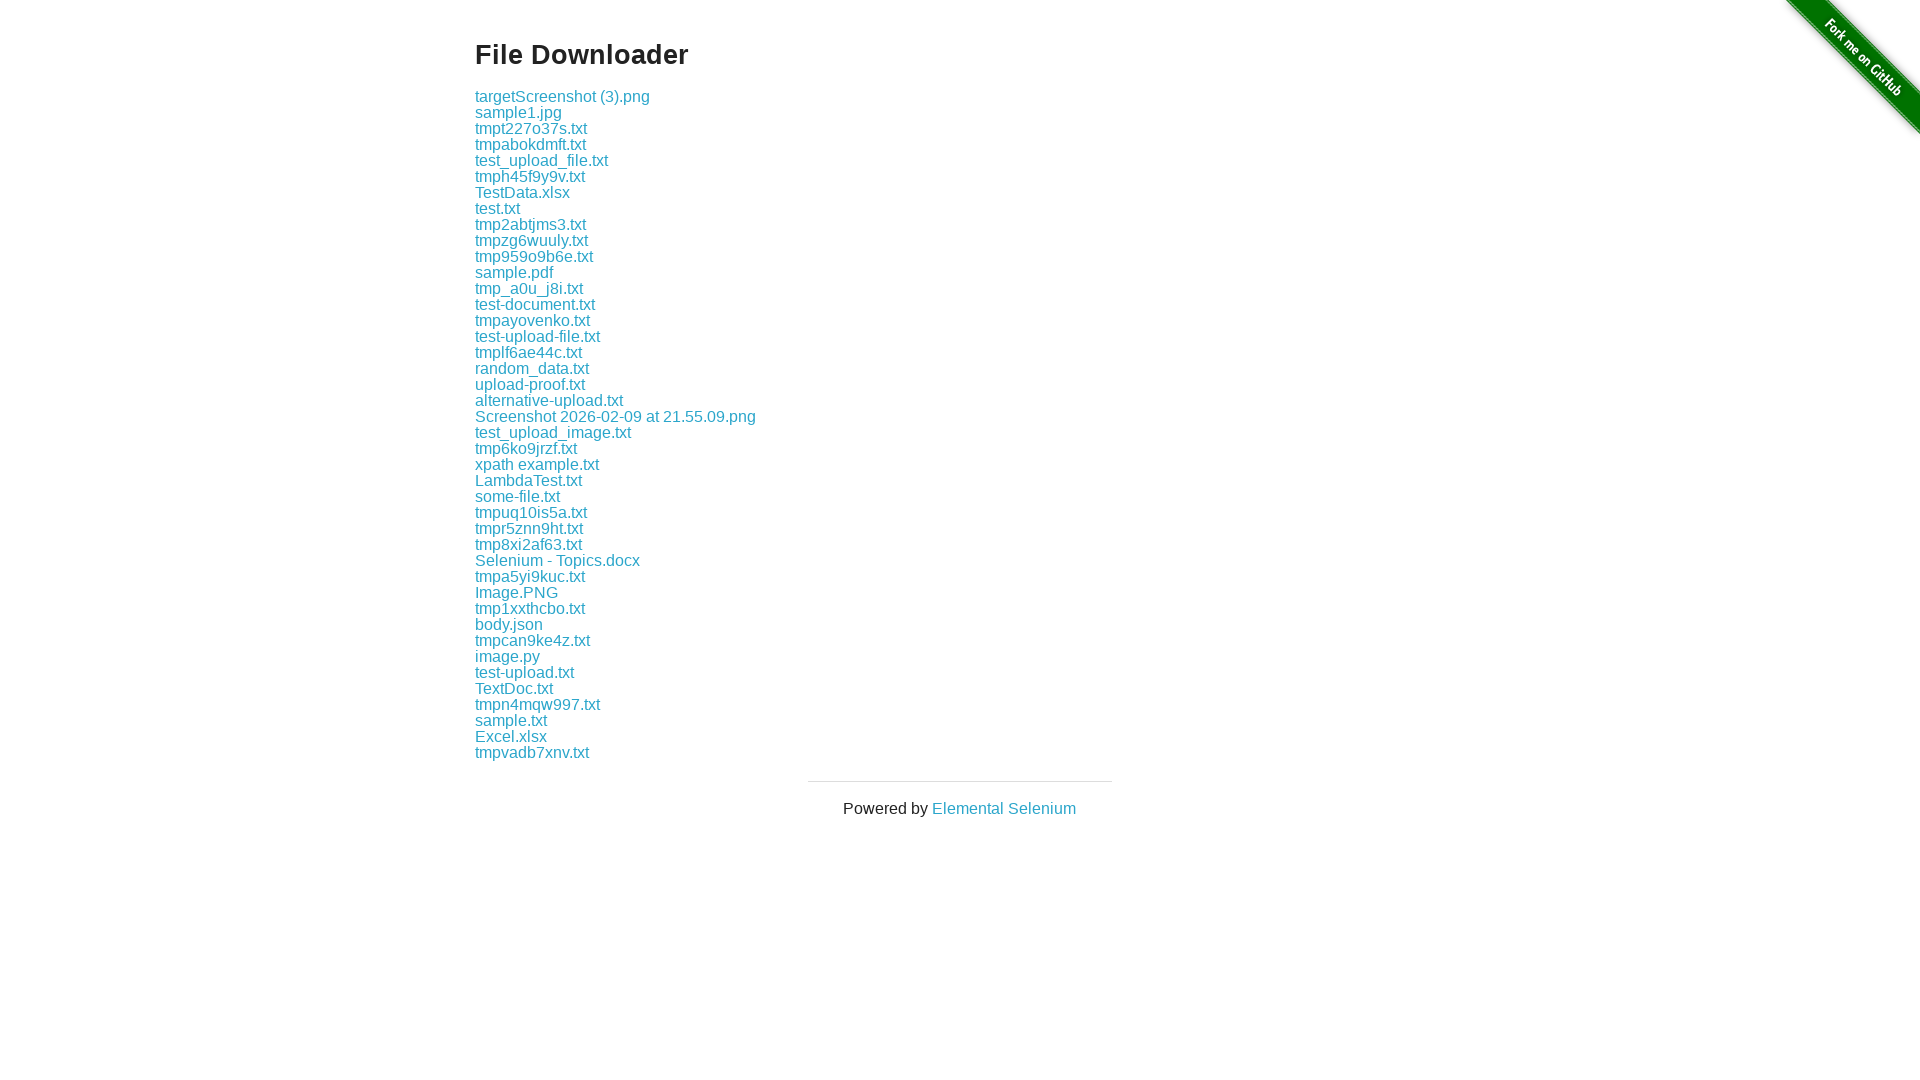

Retrieved and printed download page title
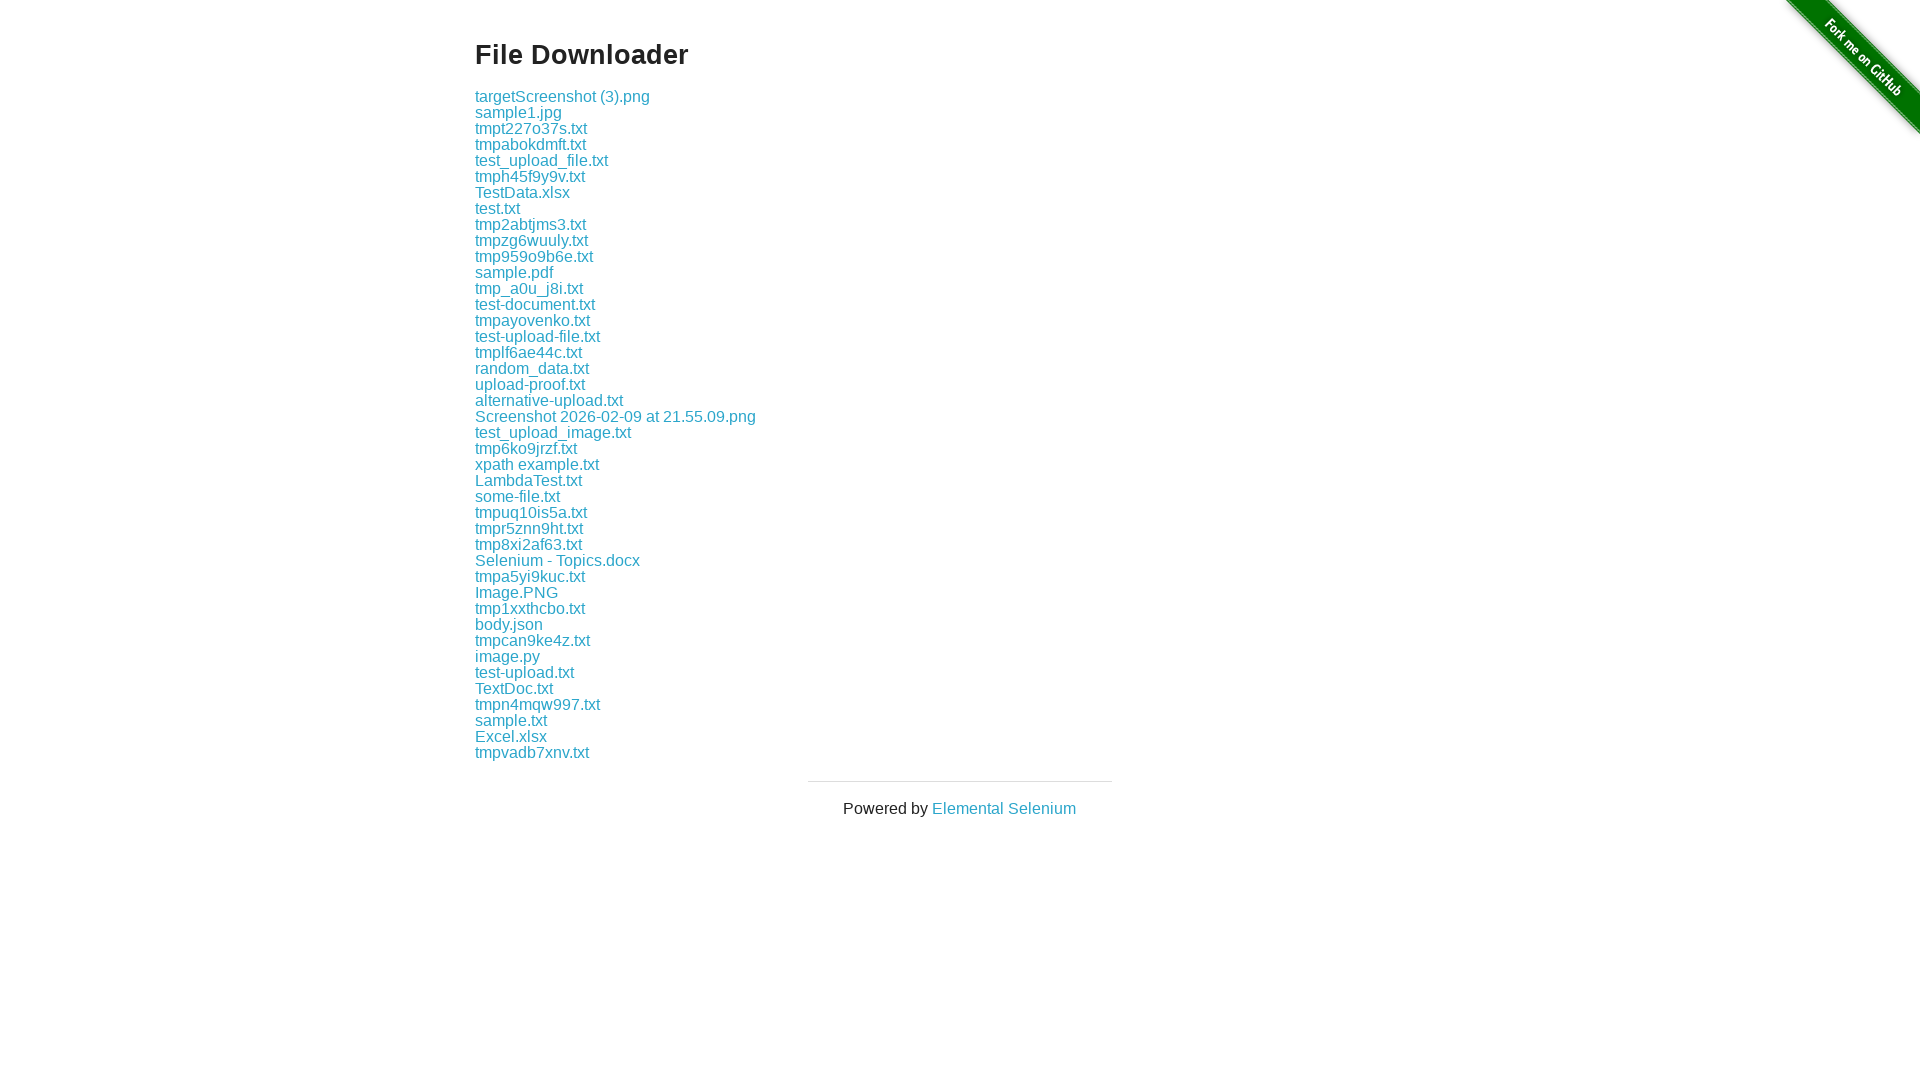

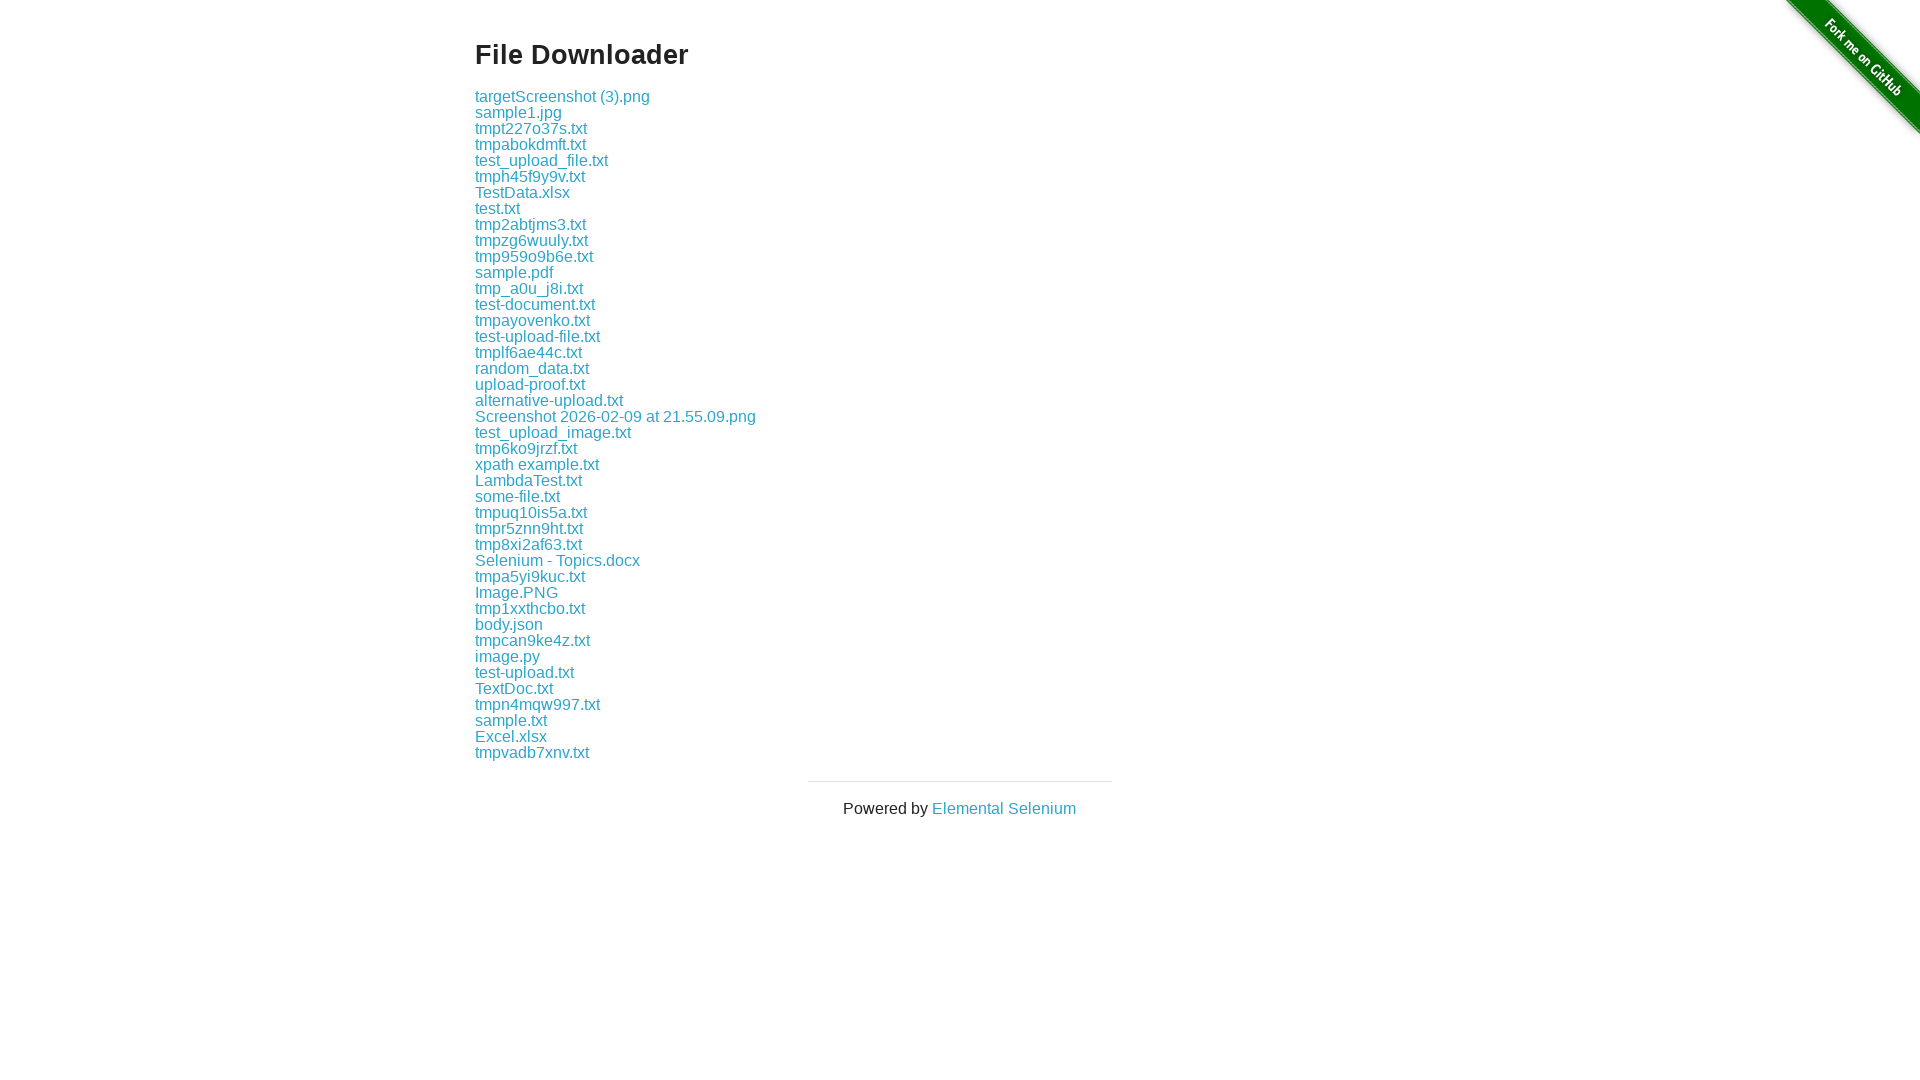